Tests the forgot password functionality by navigating to the forgot password page, entering an email address, and submitting the form

Starting URL: https://the-internet.herokuapp.com/

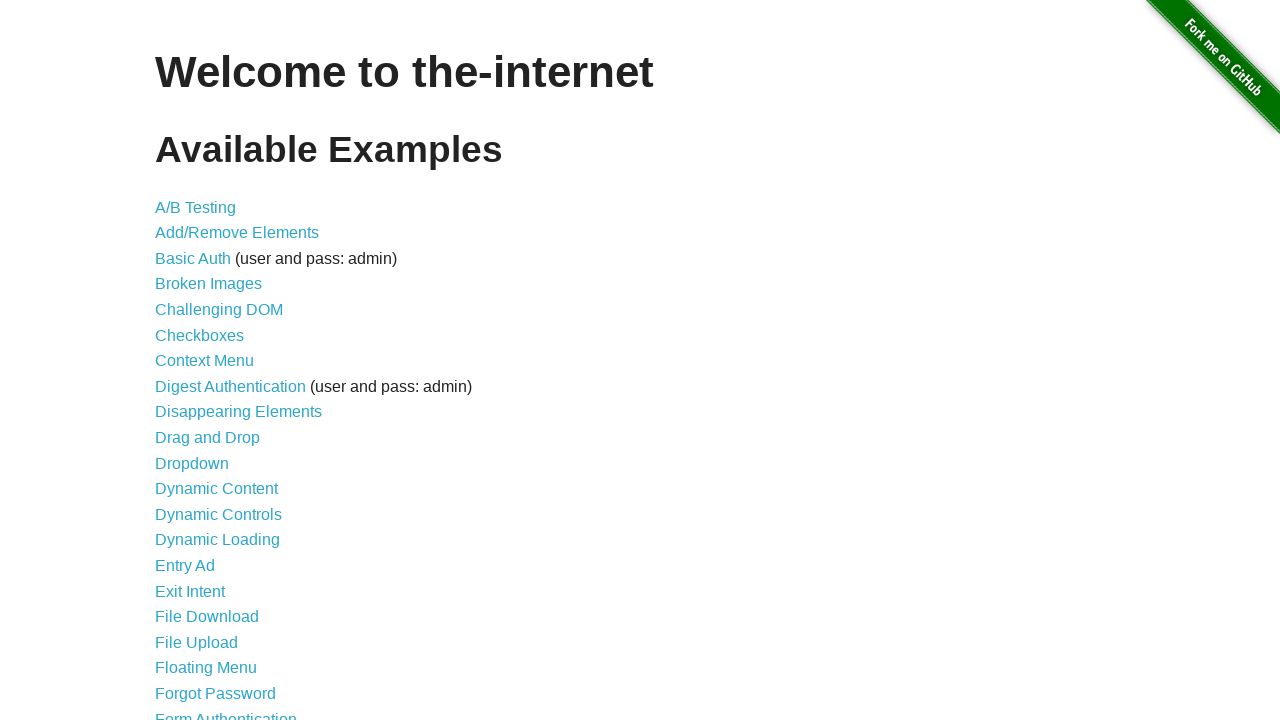

Clicked on 'Forgot Password' link at (216, 693) on xpath=//a[contains(text(),'Forgot Password')]
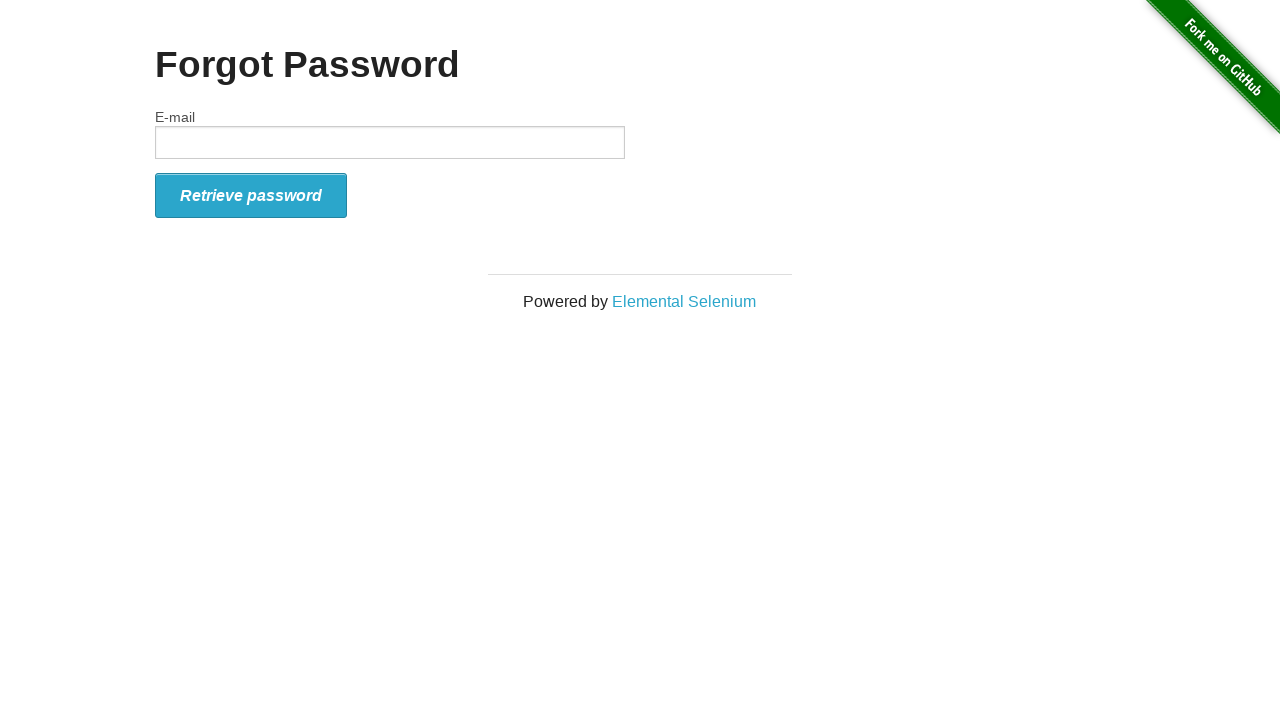

Filled email field with 'testuser567@example.com' on #email
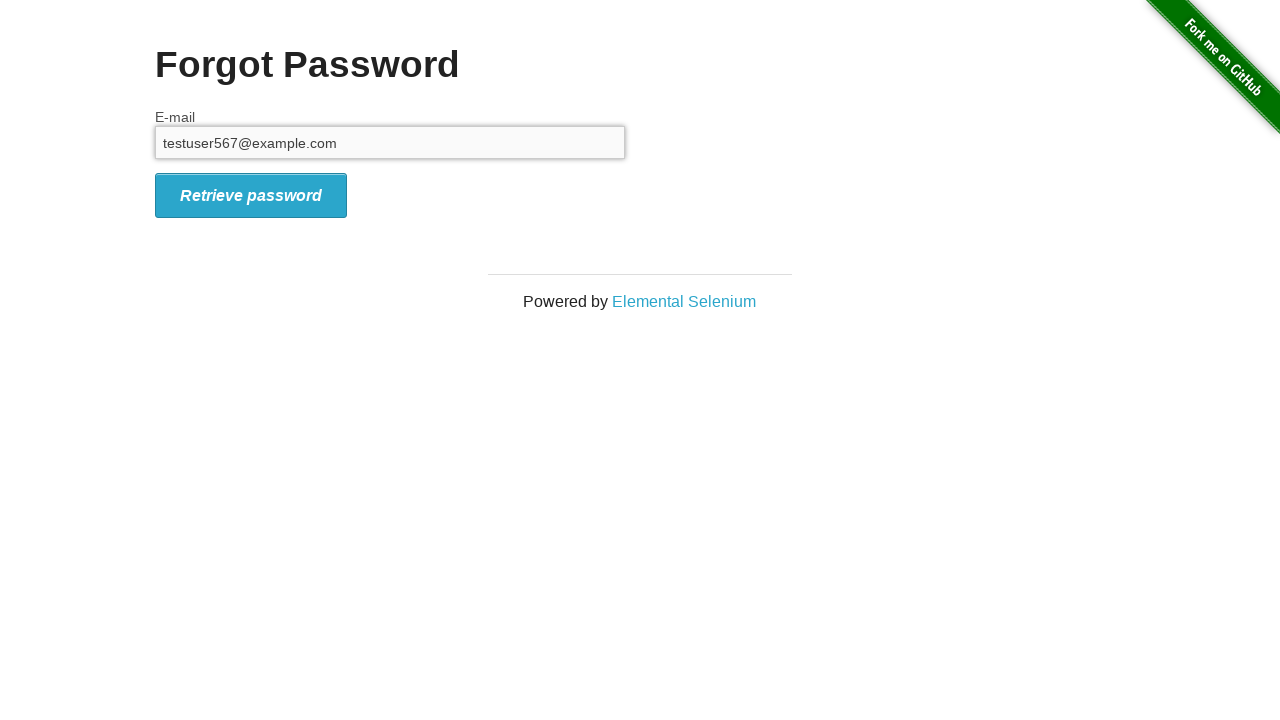

Clicked form submit button to submit forgot password form at (251, 195) on #form_submit
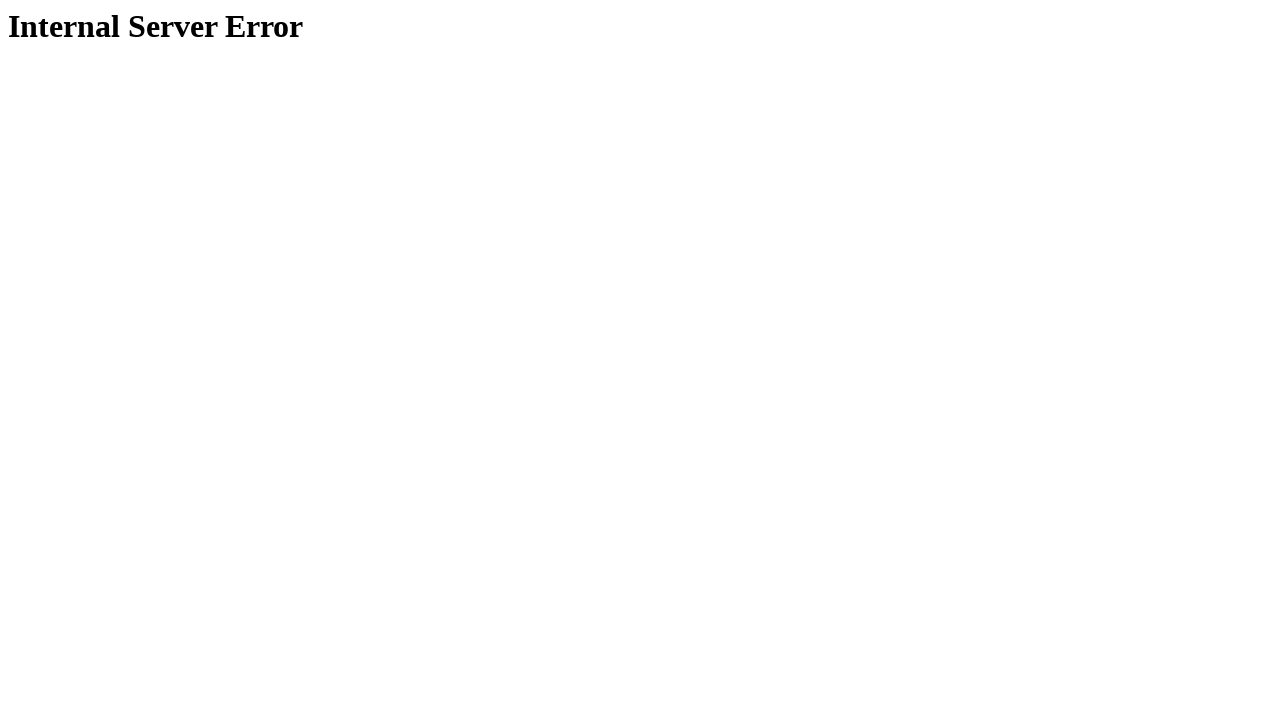

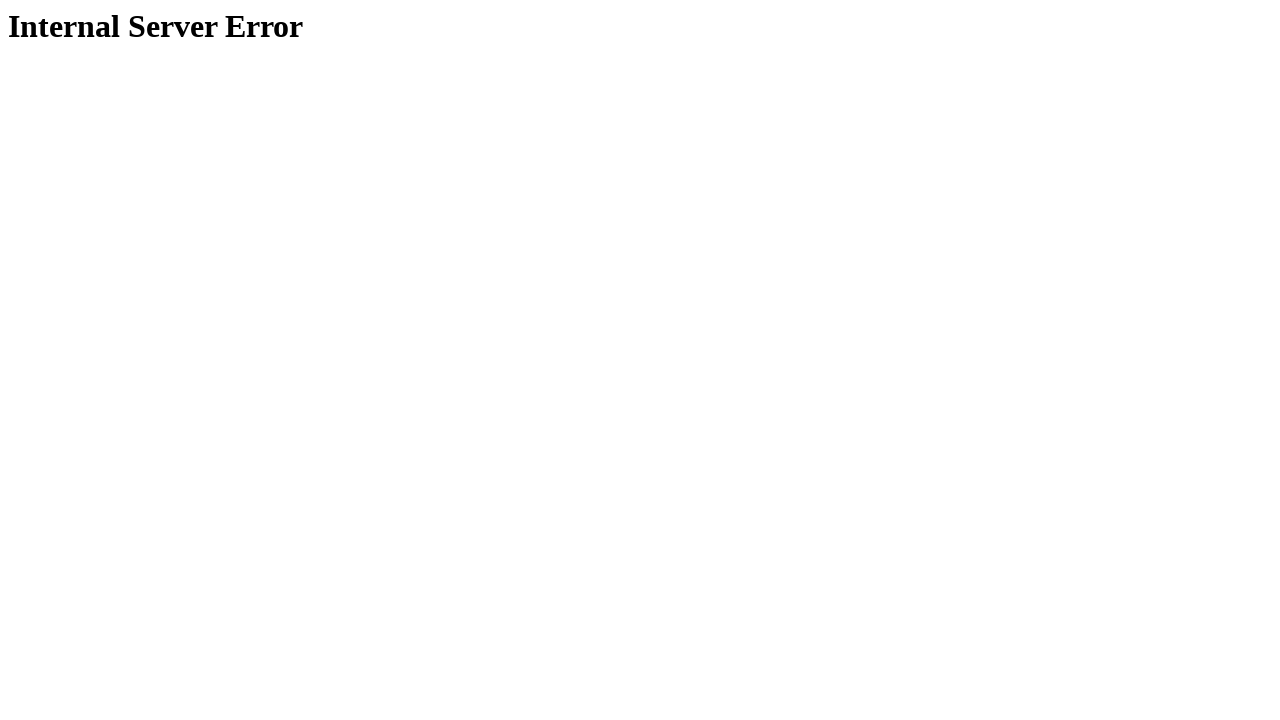